Navigates to Falabella website and verifies the page loads correctly

Starting URL: https://www.falabella.com/

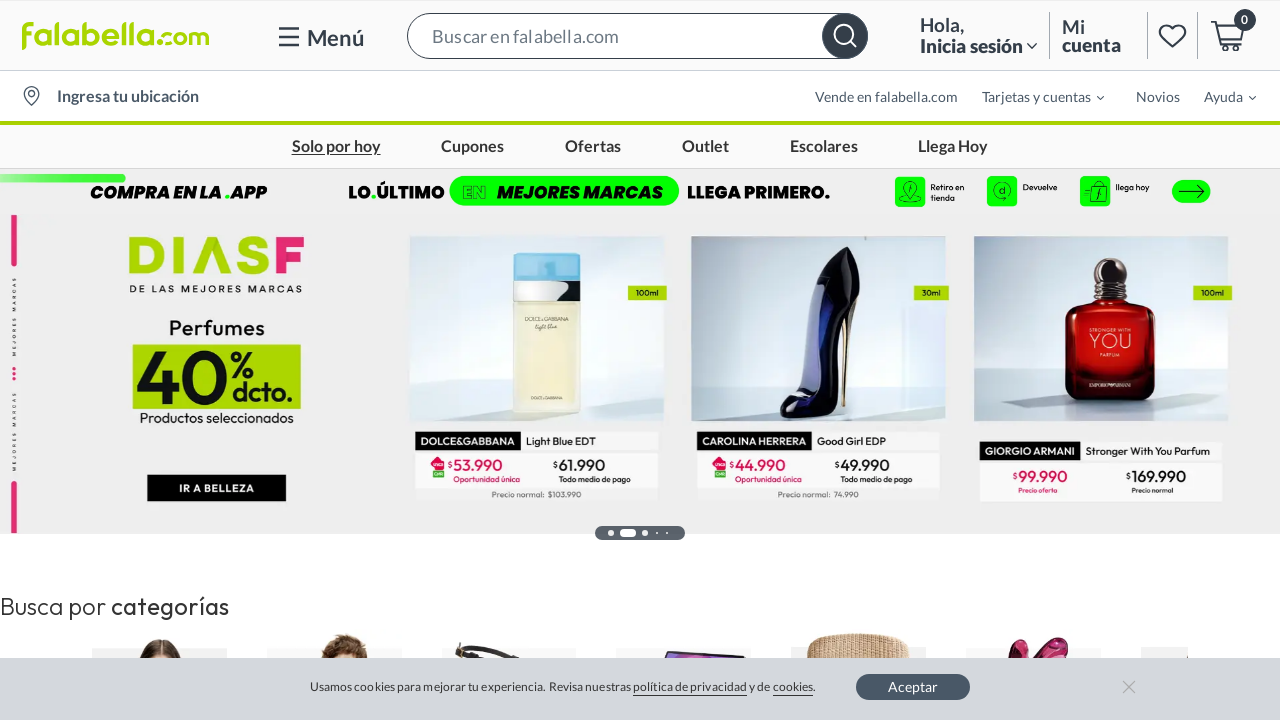

Waited for Falabella page to load (DOM content loaded)
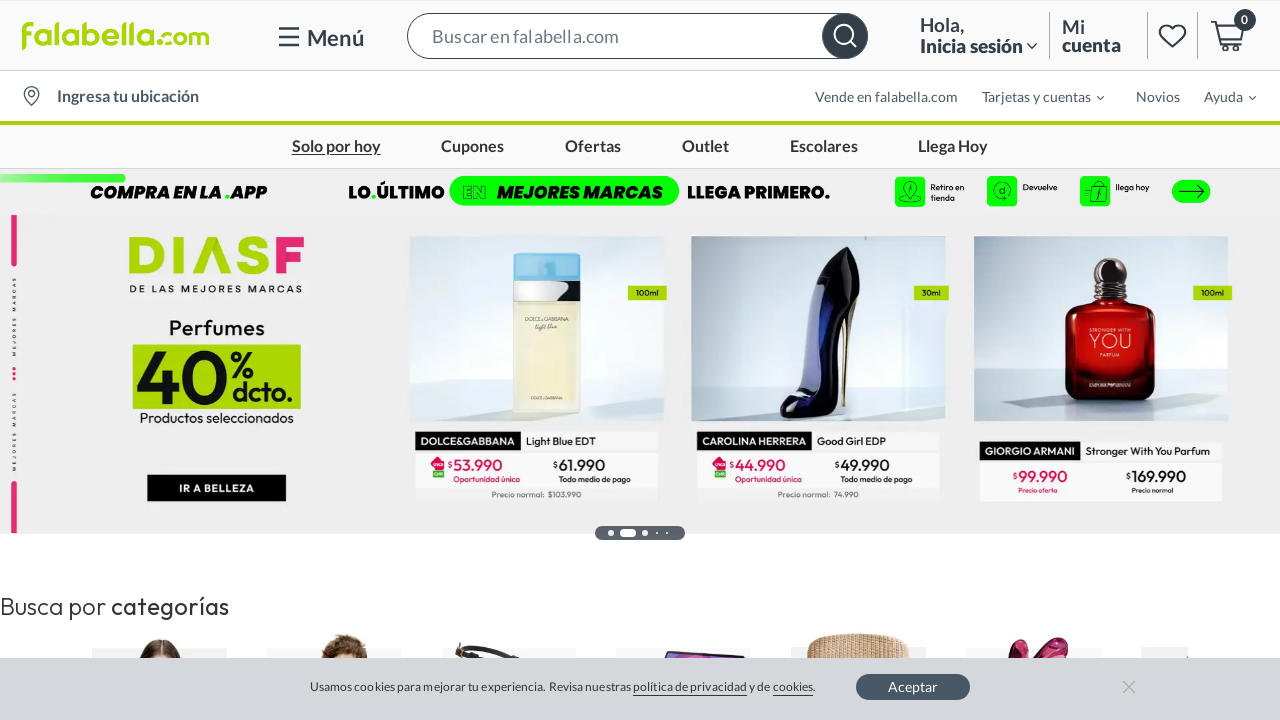

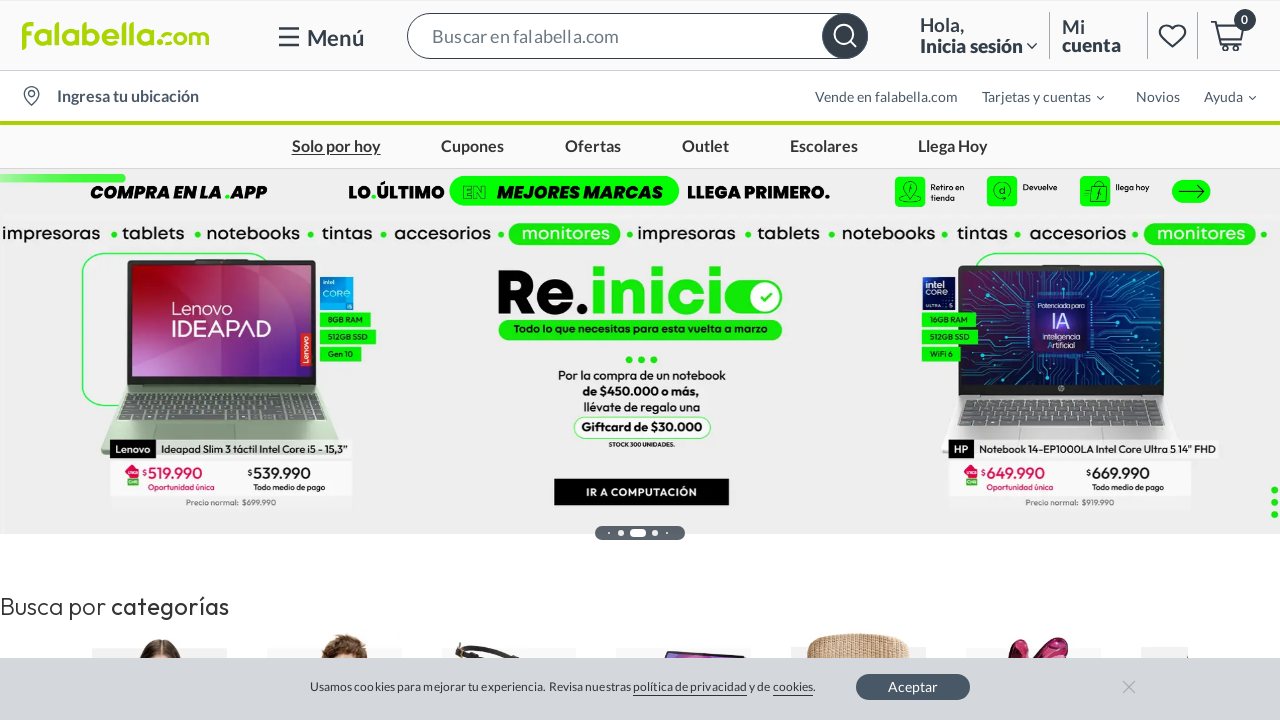